Tests JavaScript alert handling by triggering alerts and confirming them

Starting URL: https://the-internet.herokuapp.com/javascript_alerts

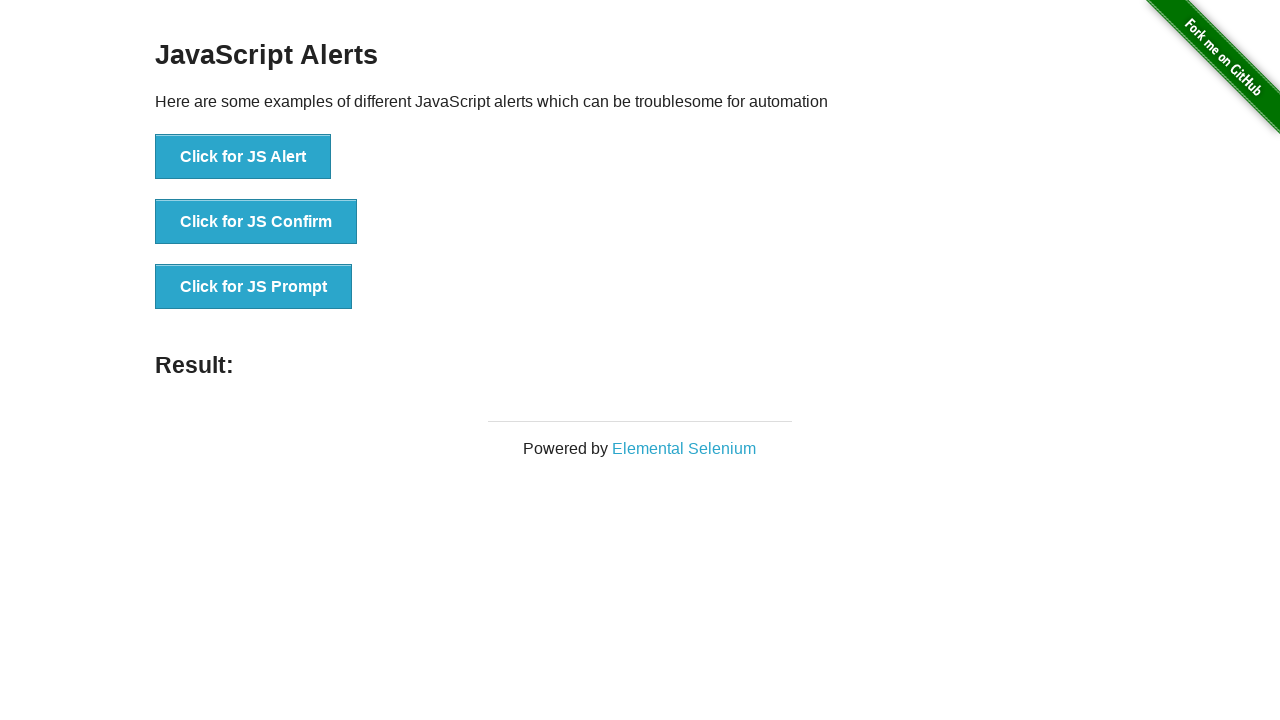

Clicked 'Click for JS Alert' button at (243, 157) on xpath=//button[text()='Click for JS Alert']
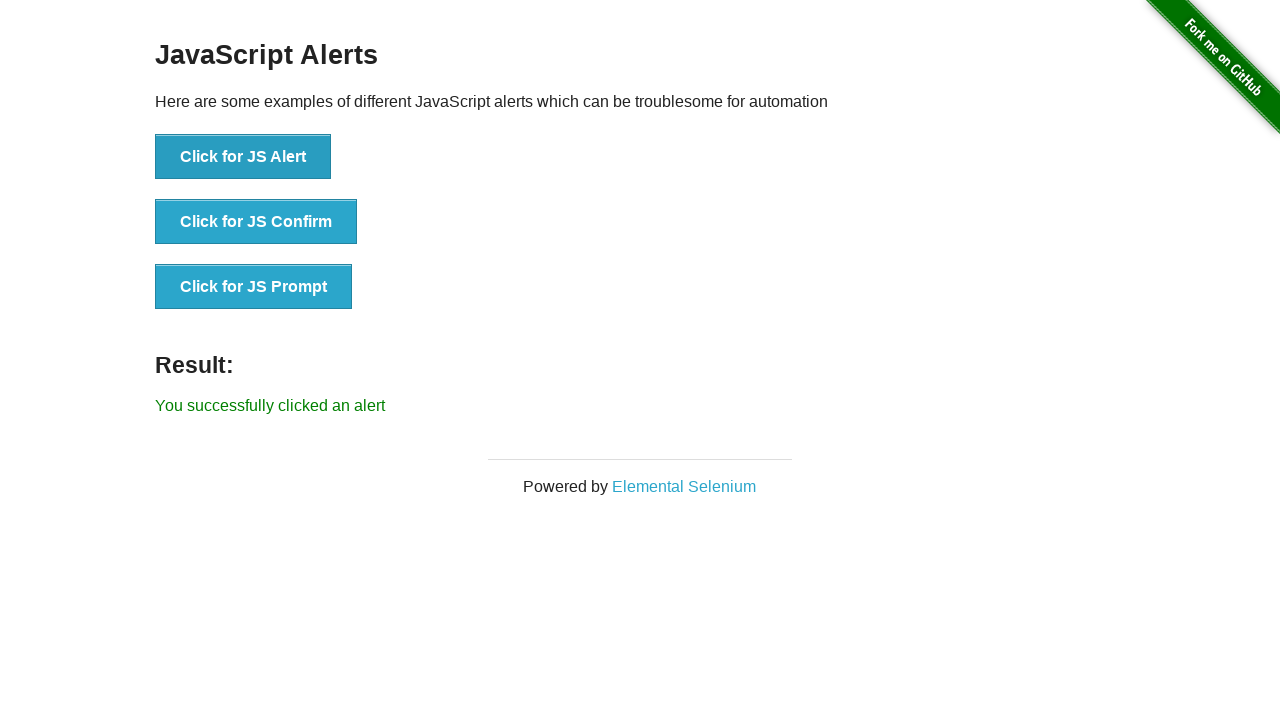

Set up dialog handler to accept alerts
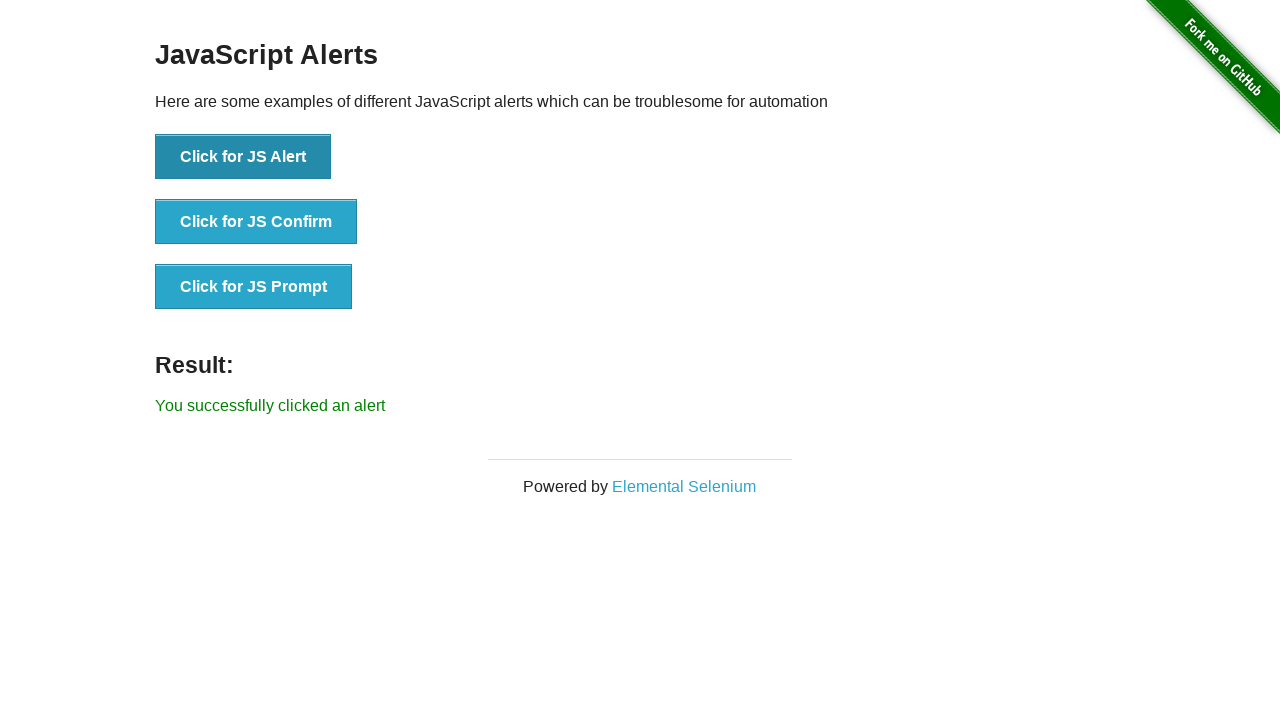

Clicked 'Click for JS Confirm' button at (256, 222) on xpath=//button[text()='Click for JS Confirm']
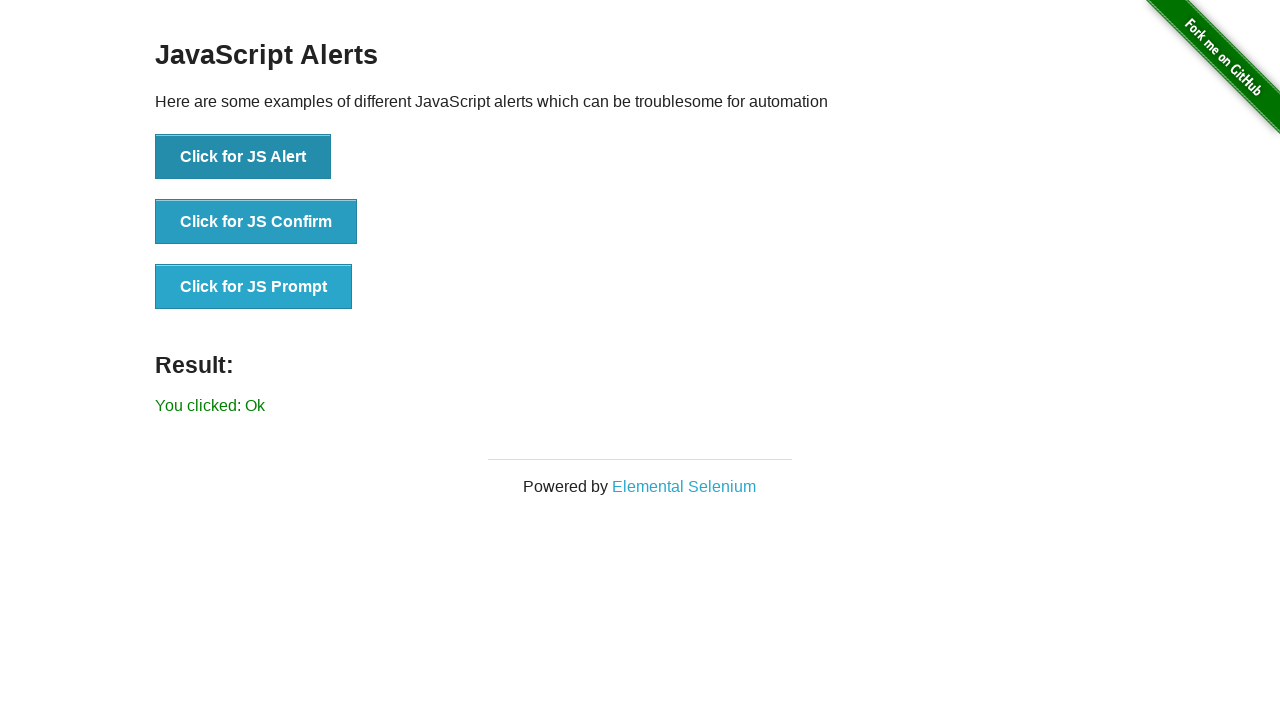

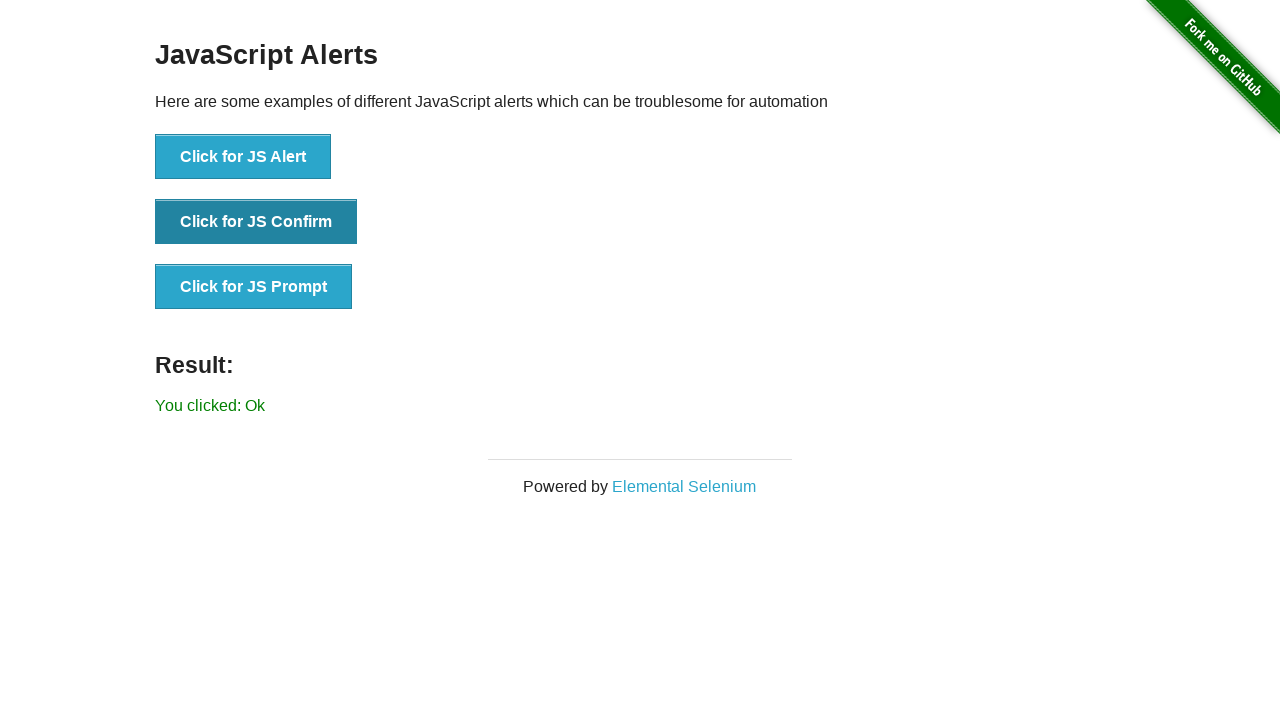